Tests adding a new to-do item 'Feed the cat' by filling the input field and pressing Enter

Starting URL: https://example.cypress.io/todo

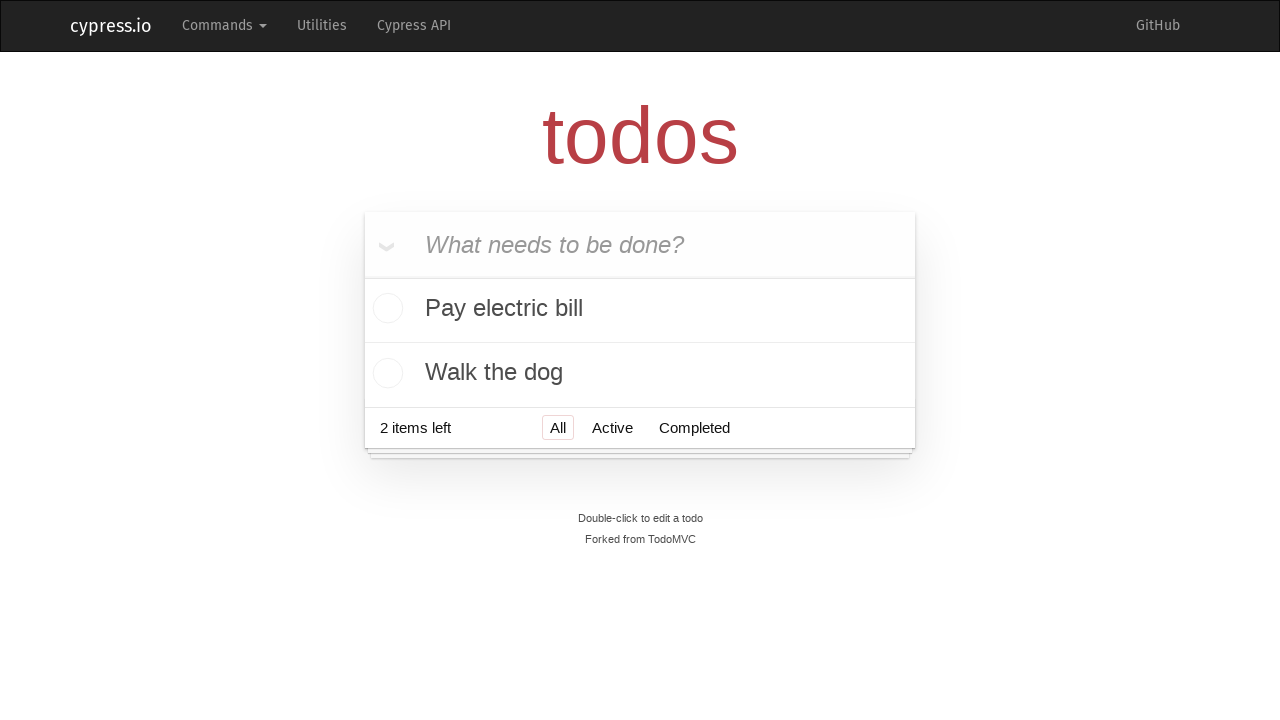

Filled new todo input field with 'Feed the cat' on input[data-test="new-todo"]
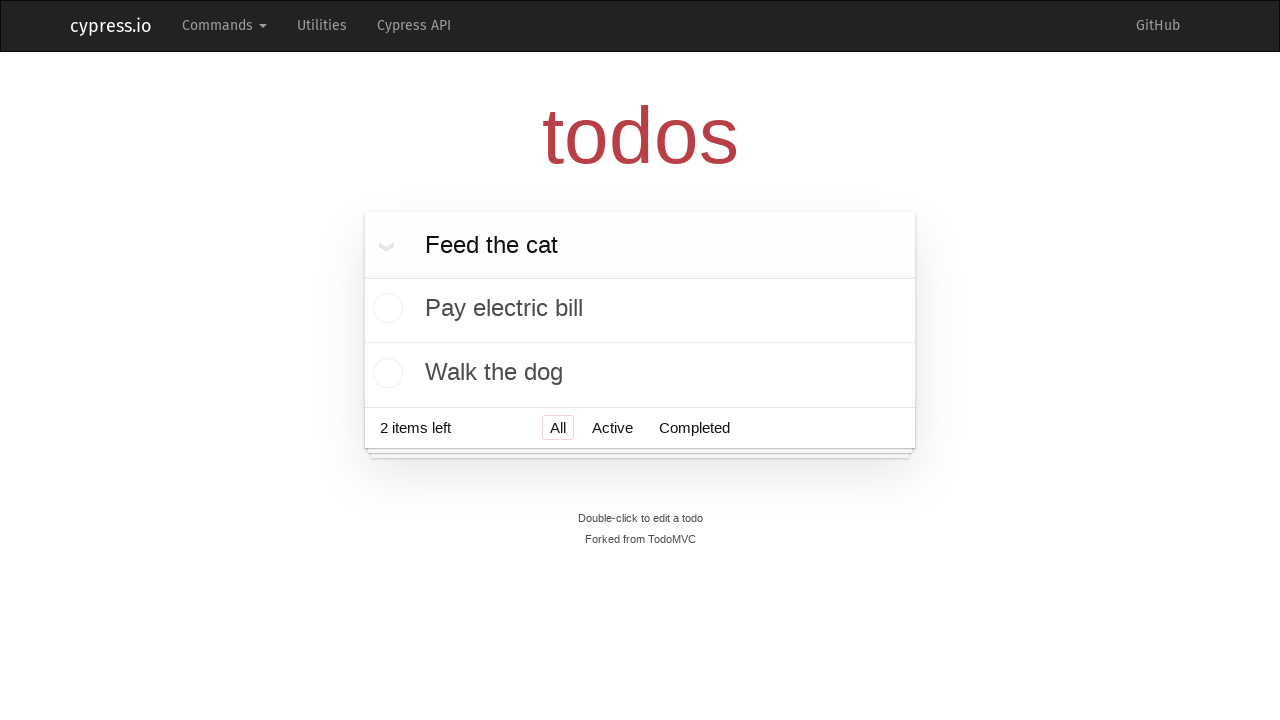

Pressed Enter to add the new todo item
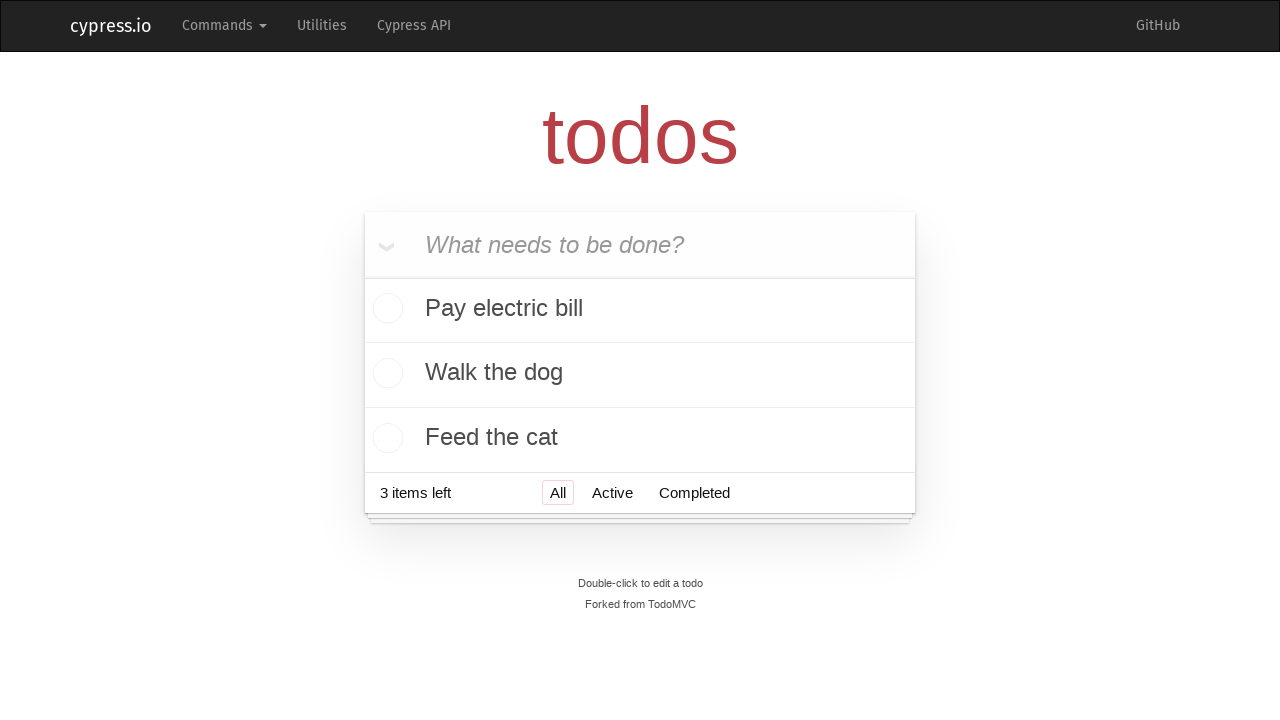

New todo item 'Feed the cat' appeared in the todo list
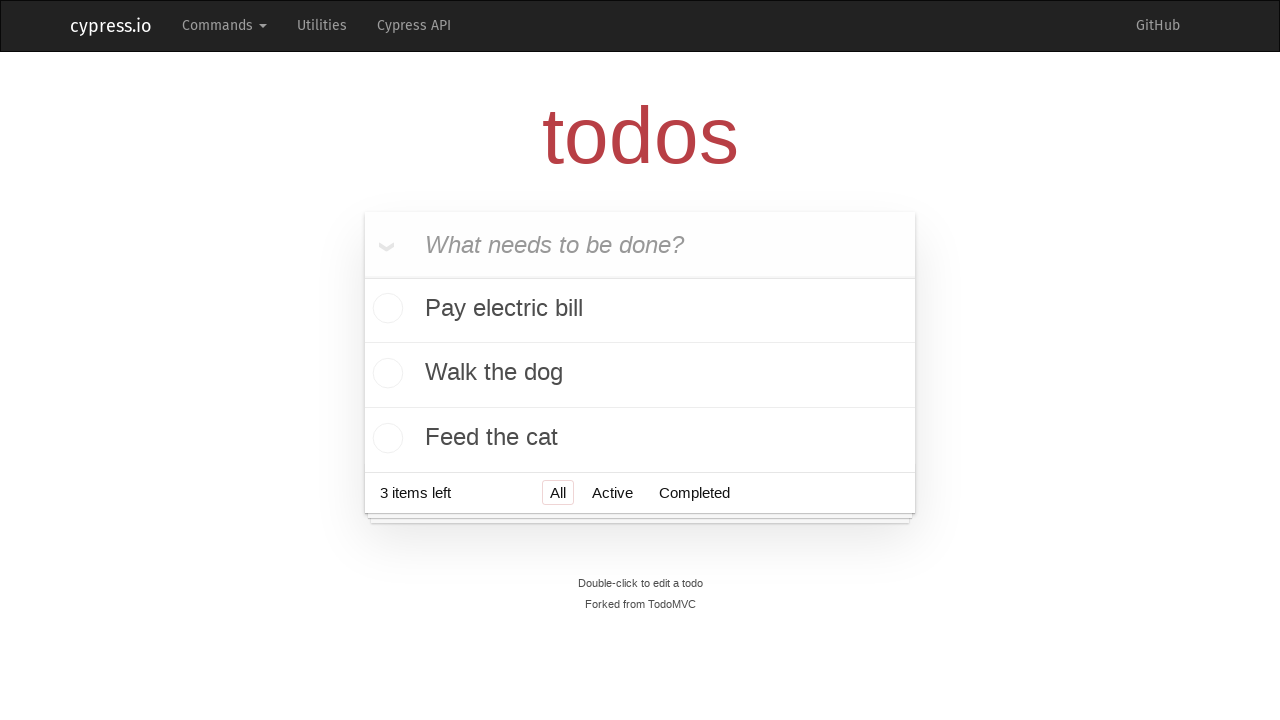

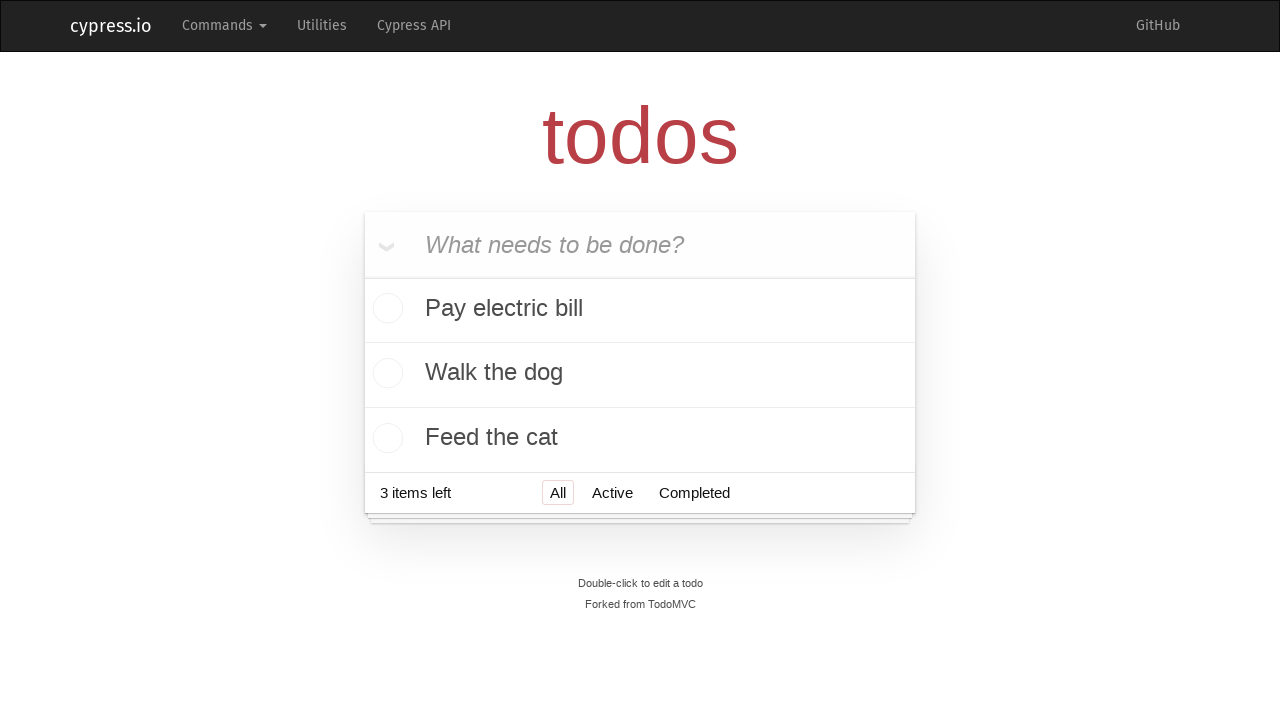